Navigates to the Macedonian Stock Exchange historical data page for a company, sets a custom date range using the date picker fields, and submits the search to load historical stock data.

Starting URL: https://www.mse.mk/mk/stats/symbolhistory/KMB

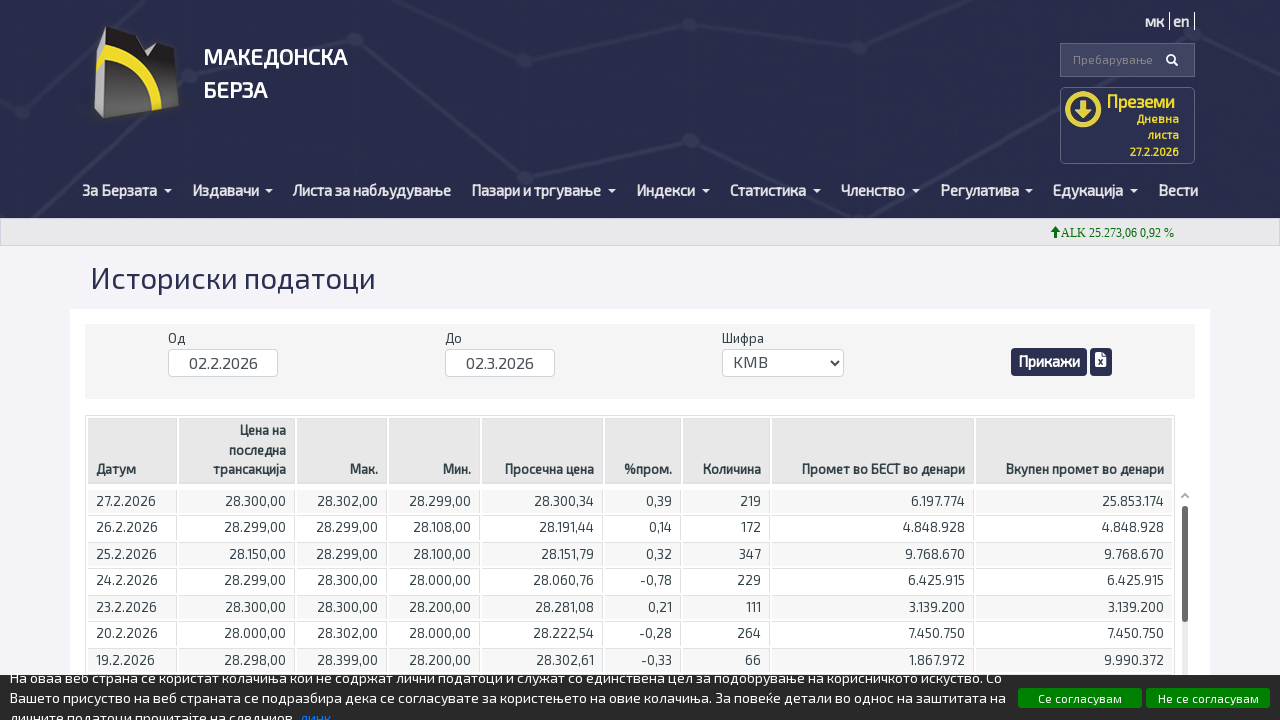

Waited for ToDate field to be available
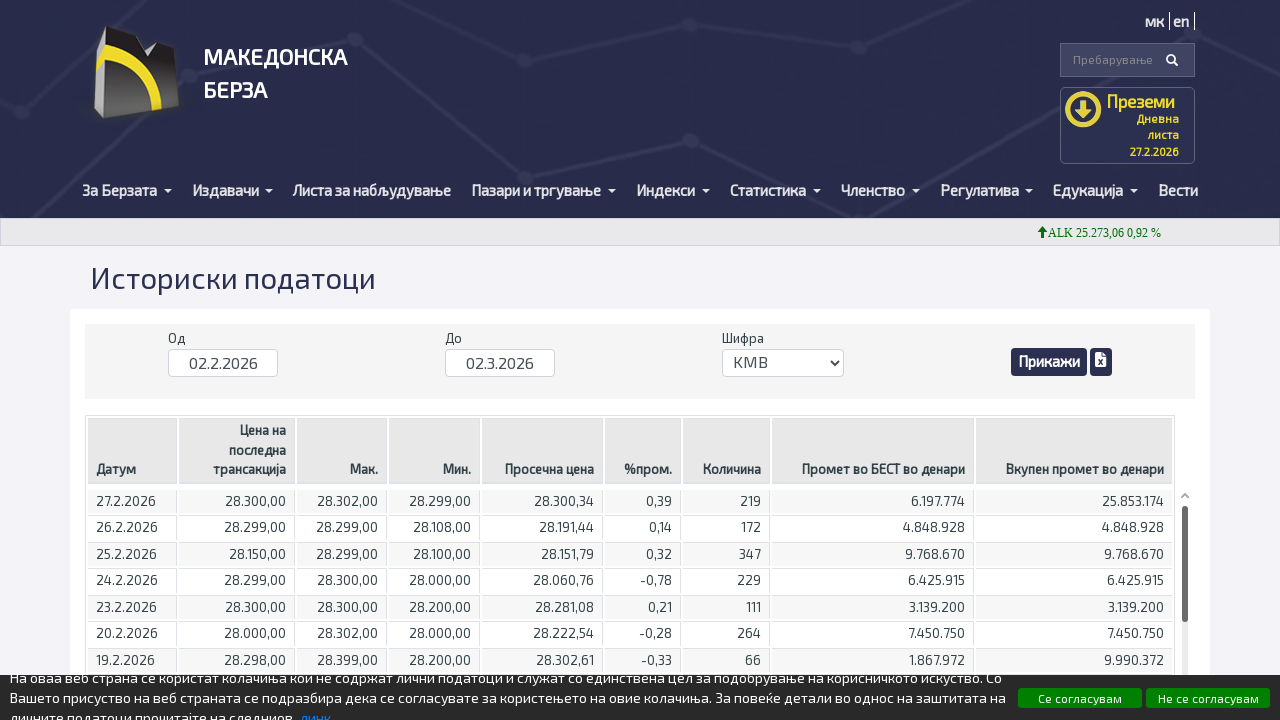

Waited for FromDate field to be available
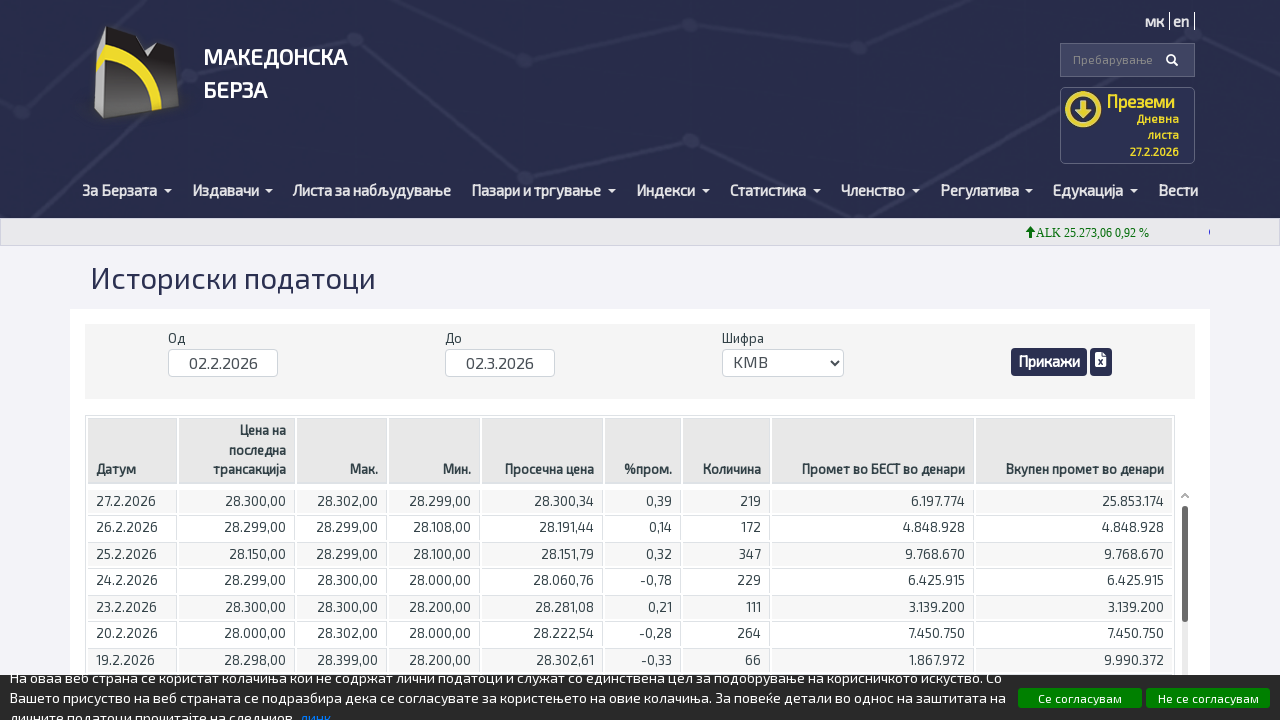

Set ToDate field to 15.01.2025
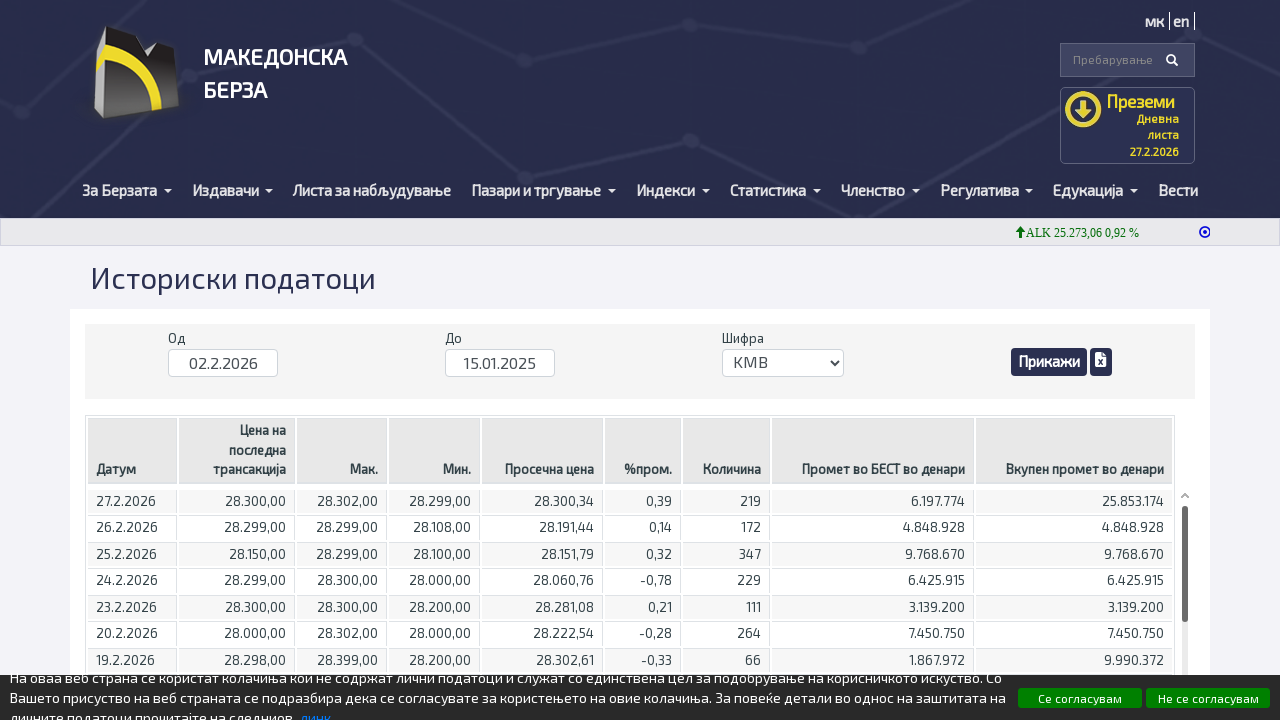

Set FromDate field to 15.01.2024
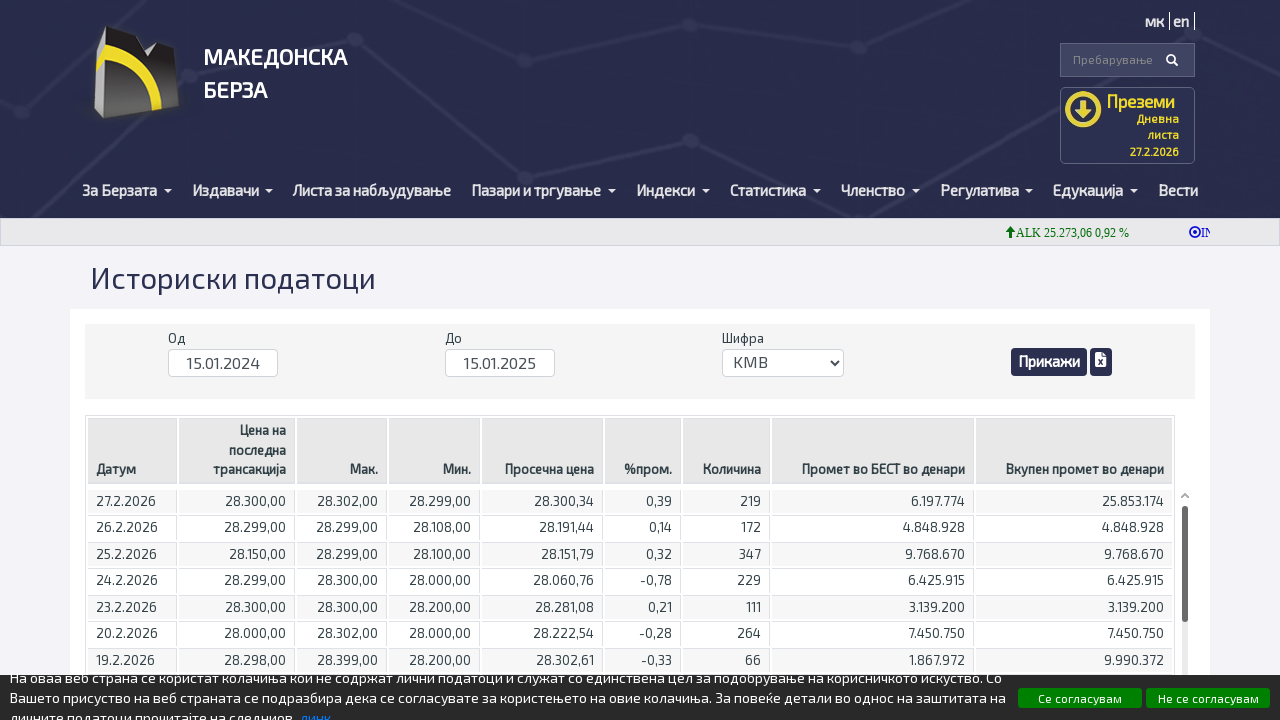

Clicked search/filter button to load historical data at (1049, 362) on .btn-primary-sm
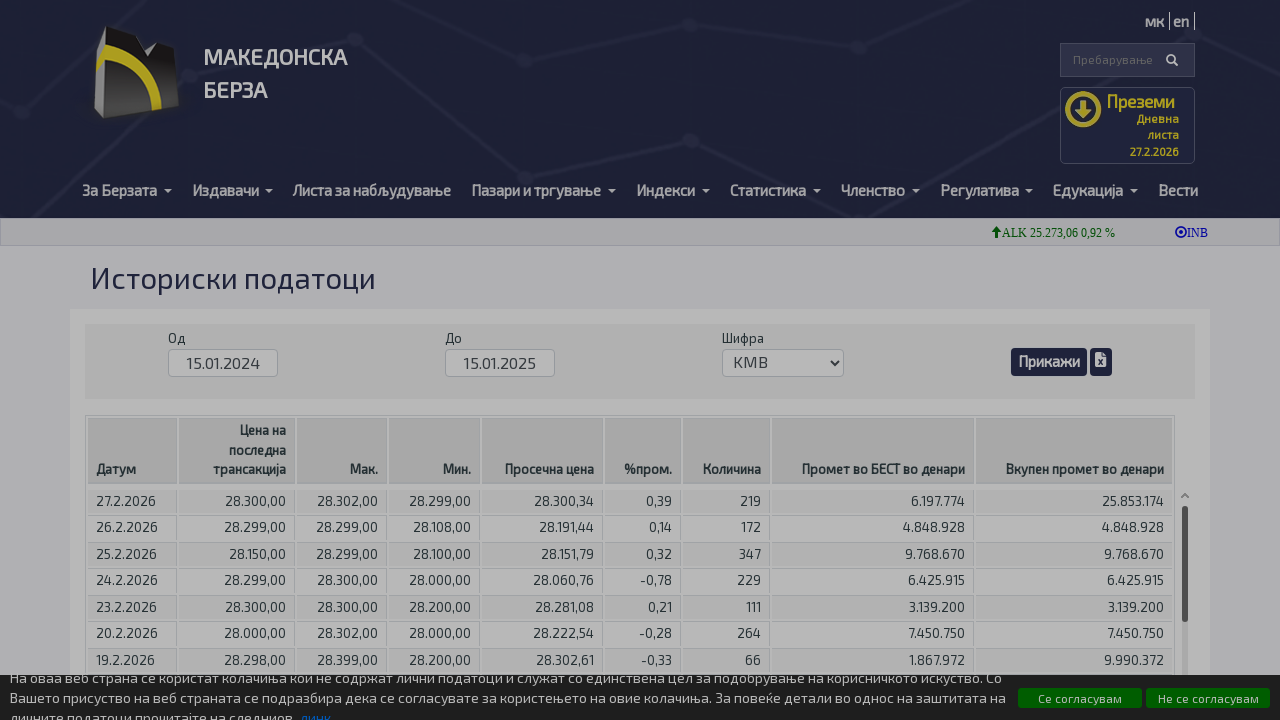

Historical data table loaded successfully
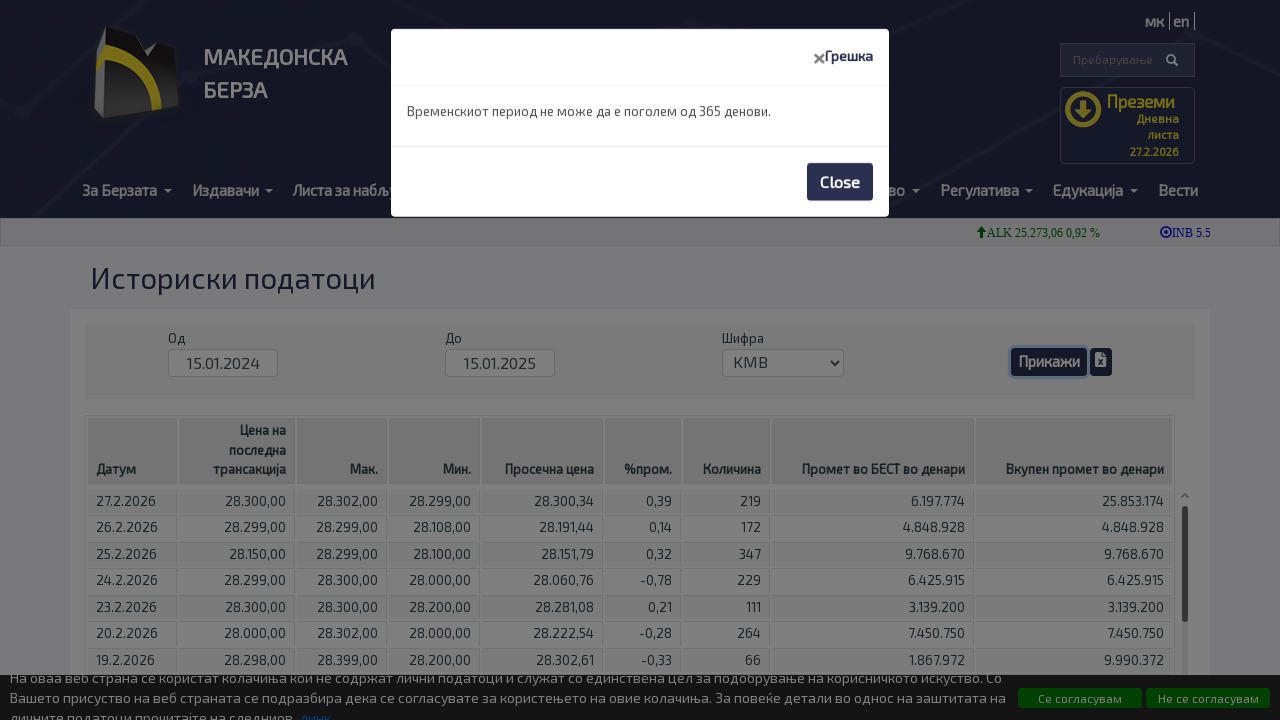

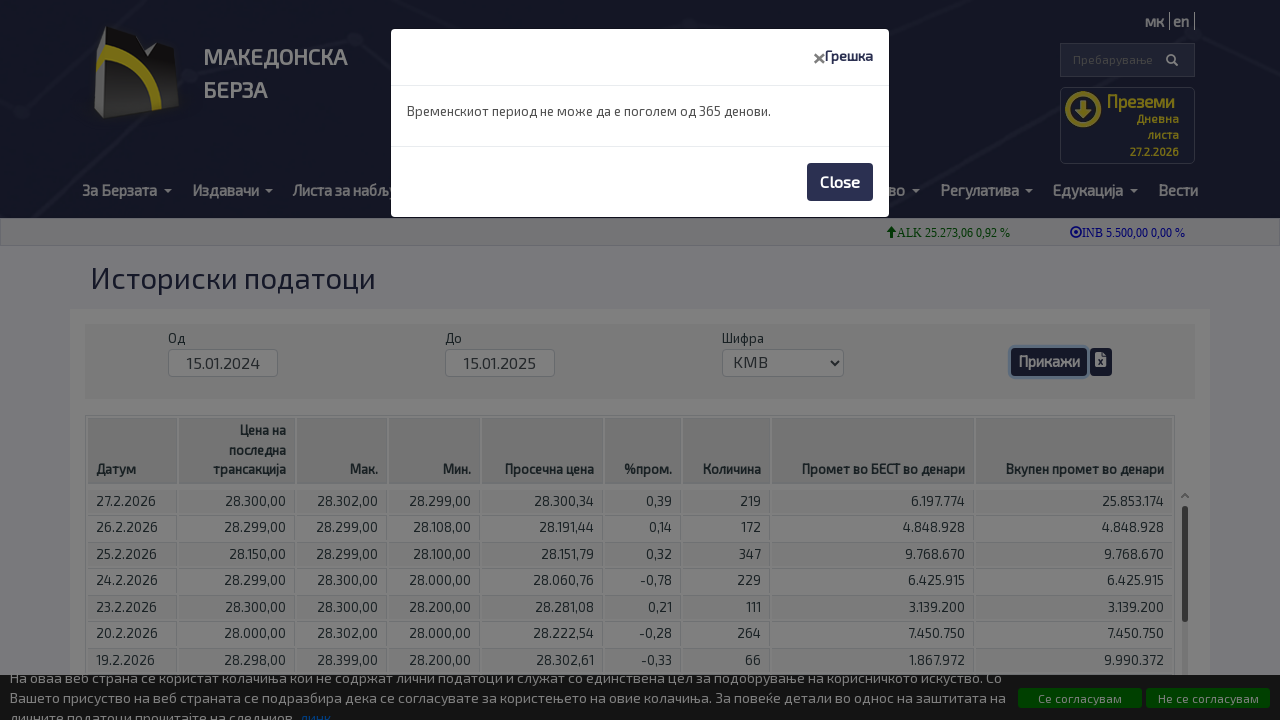